Tests multi-selection dropdown functionality by selecting multiple options using different methods (by index, value, and visible text), then deselecting all options

Starting URL: https://omayo.blogspot.com/

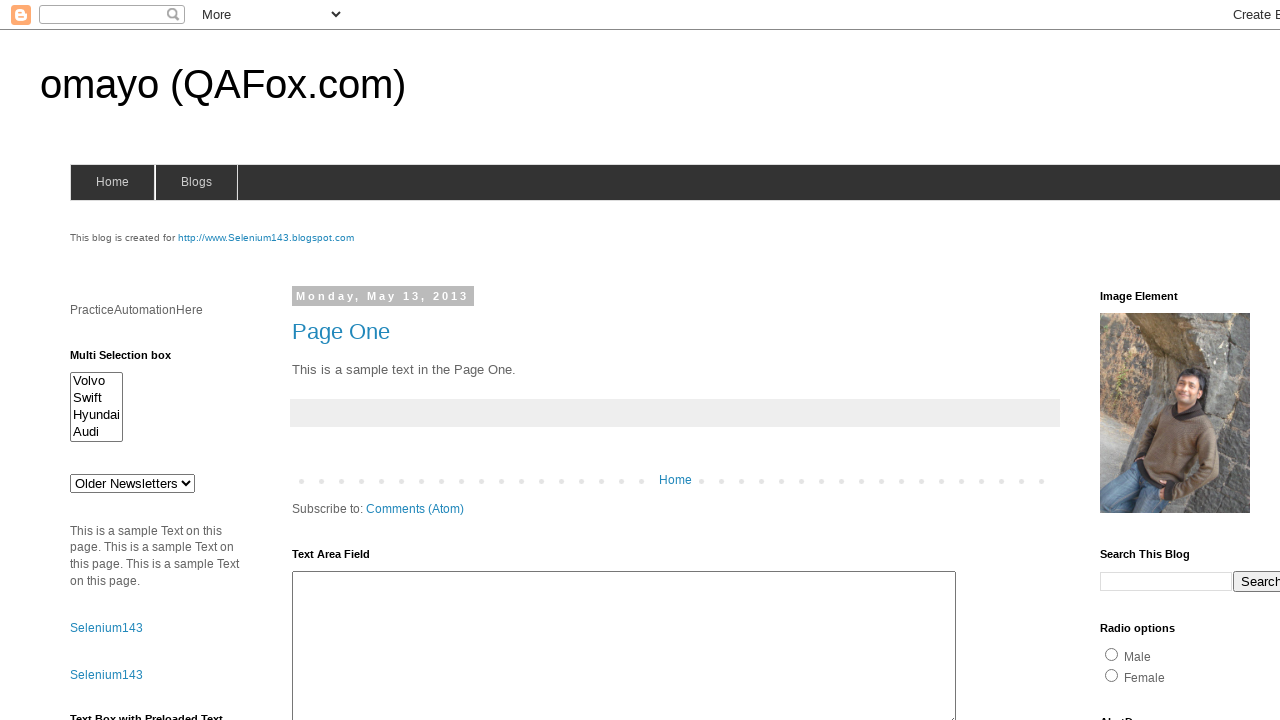

Located multi-select dropdown element with id 'multiselect1'
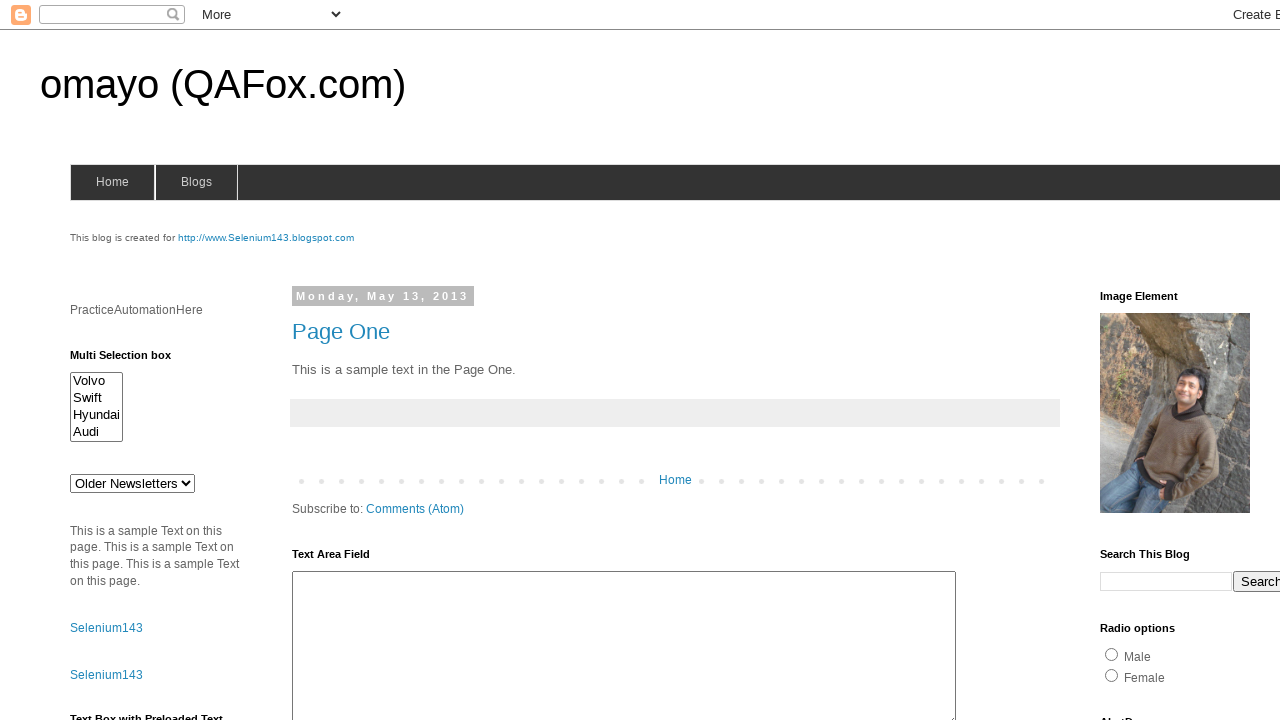

Selected option by index 0 (Volvo) on #multiselect1
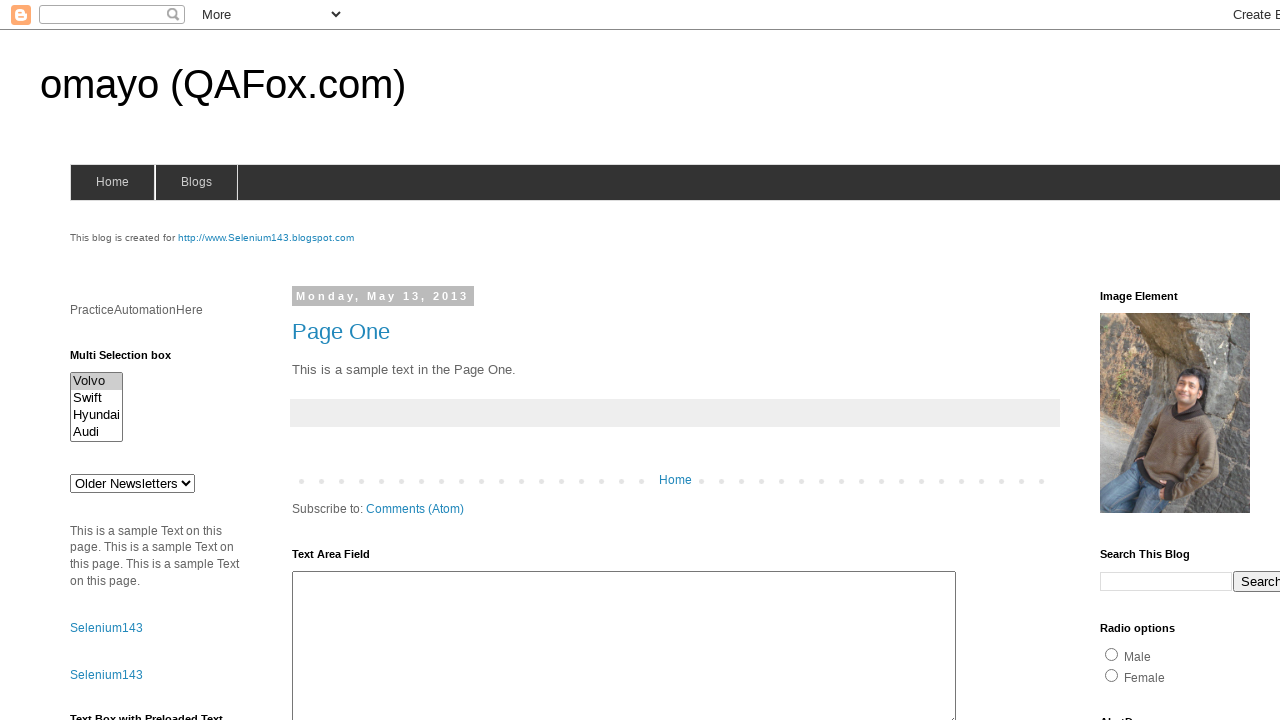

Selected option by value 'swiftx' on #multiselect1
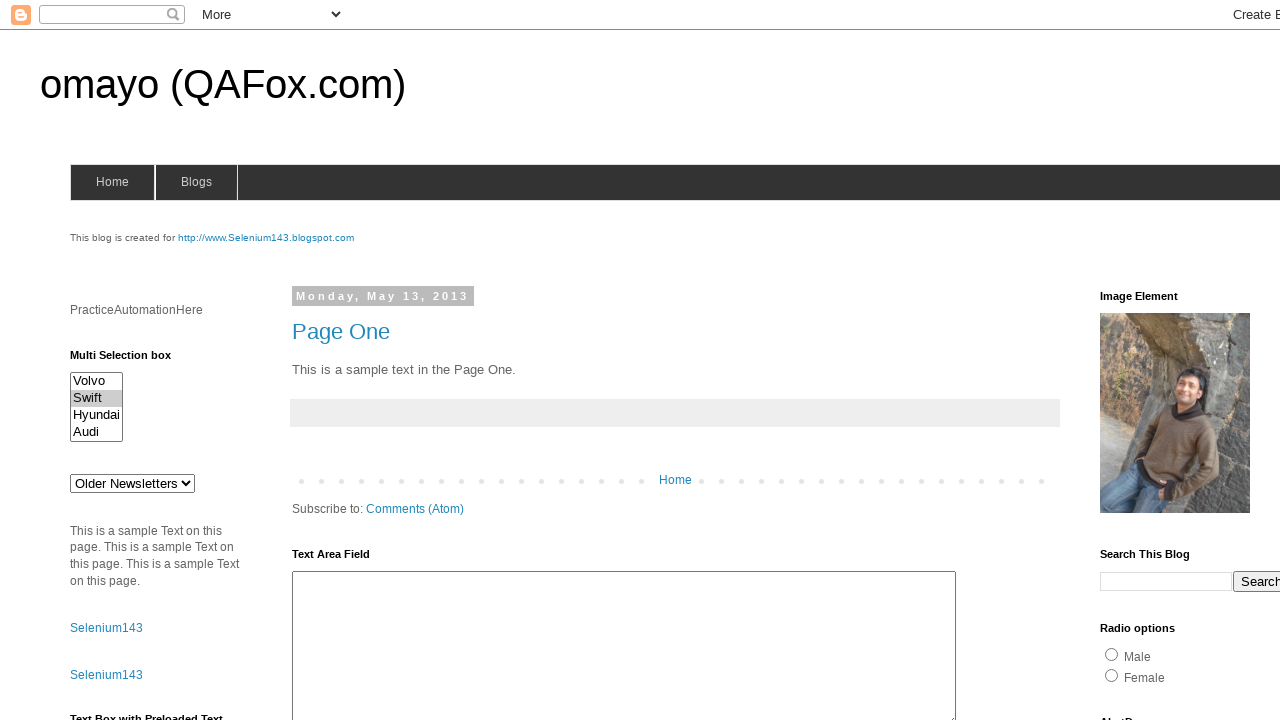

Selected option by visible text 'Hyundai' on #multiselect1
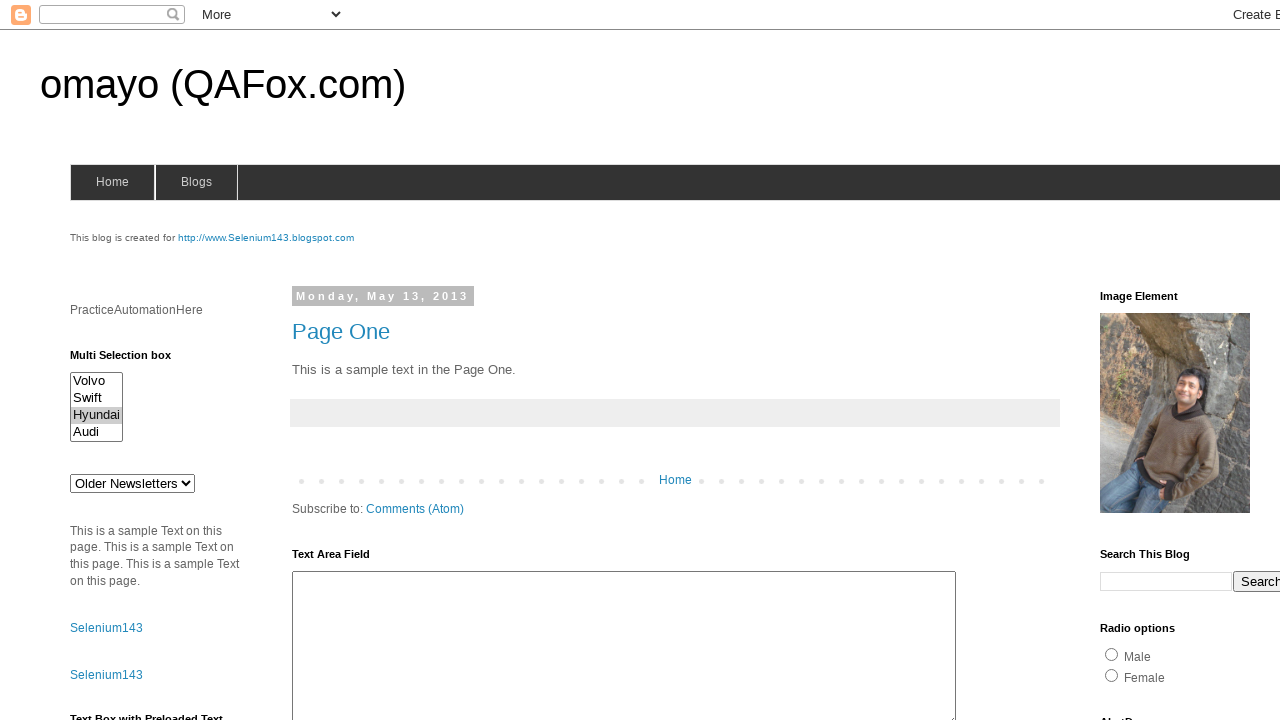

Deselected all options from multi-select dropdown on #multiselect1
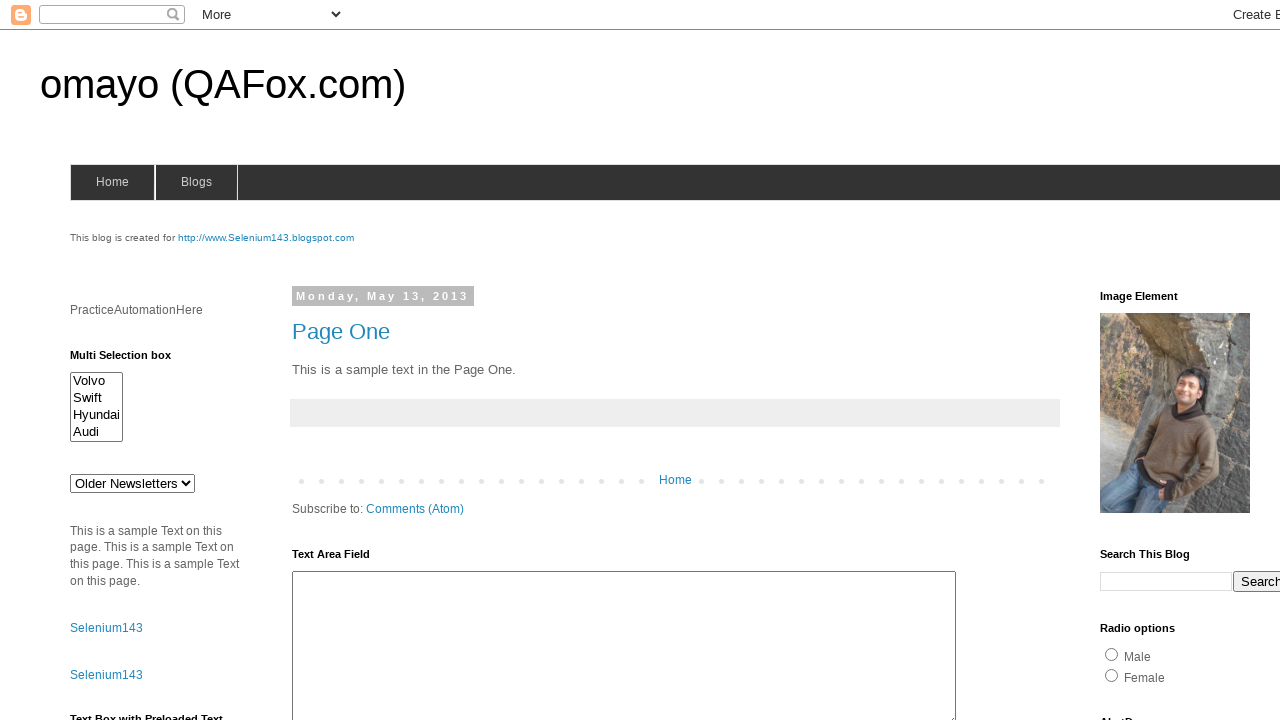

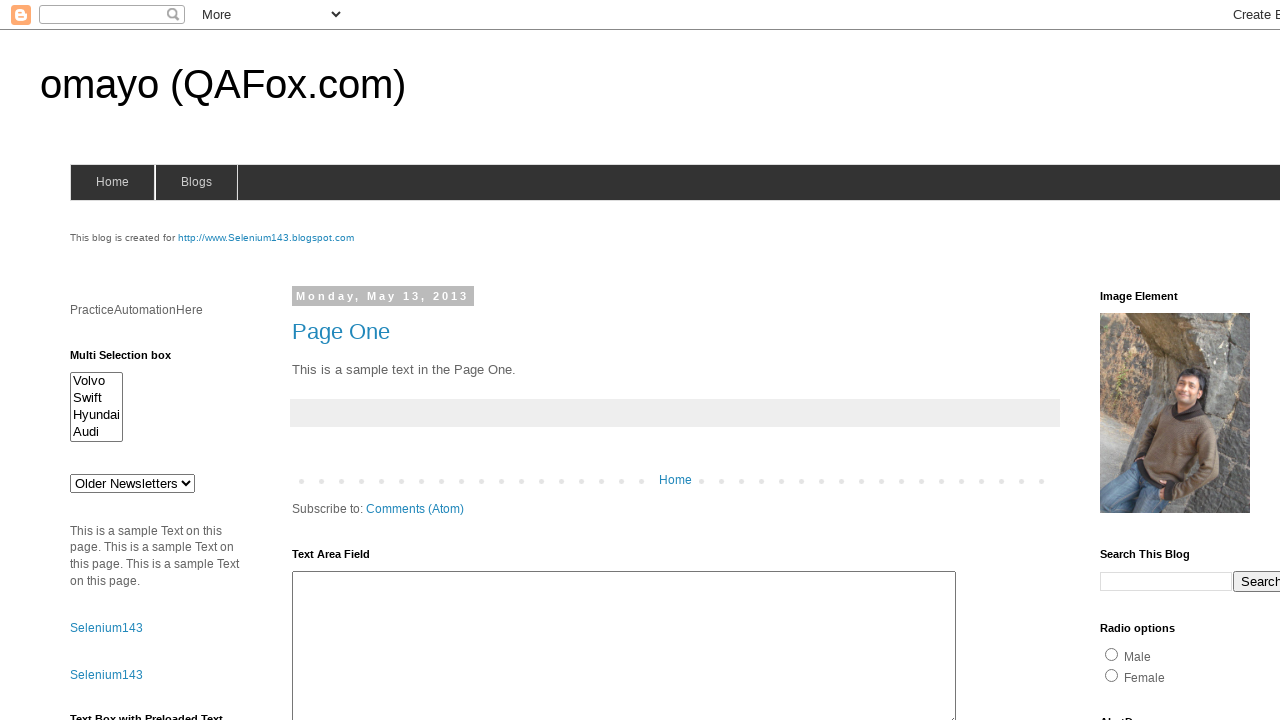